Tests various page scrolling techniques including scrolling by pixels, scrolling to specific elements, and scrolling to page boundaries

Starting URL: https://testautomationpractice.blogspot.com

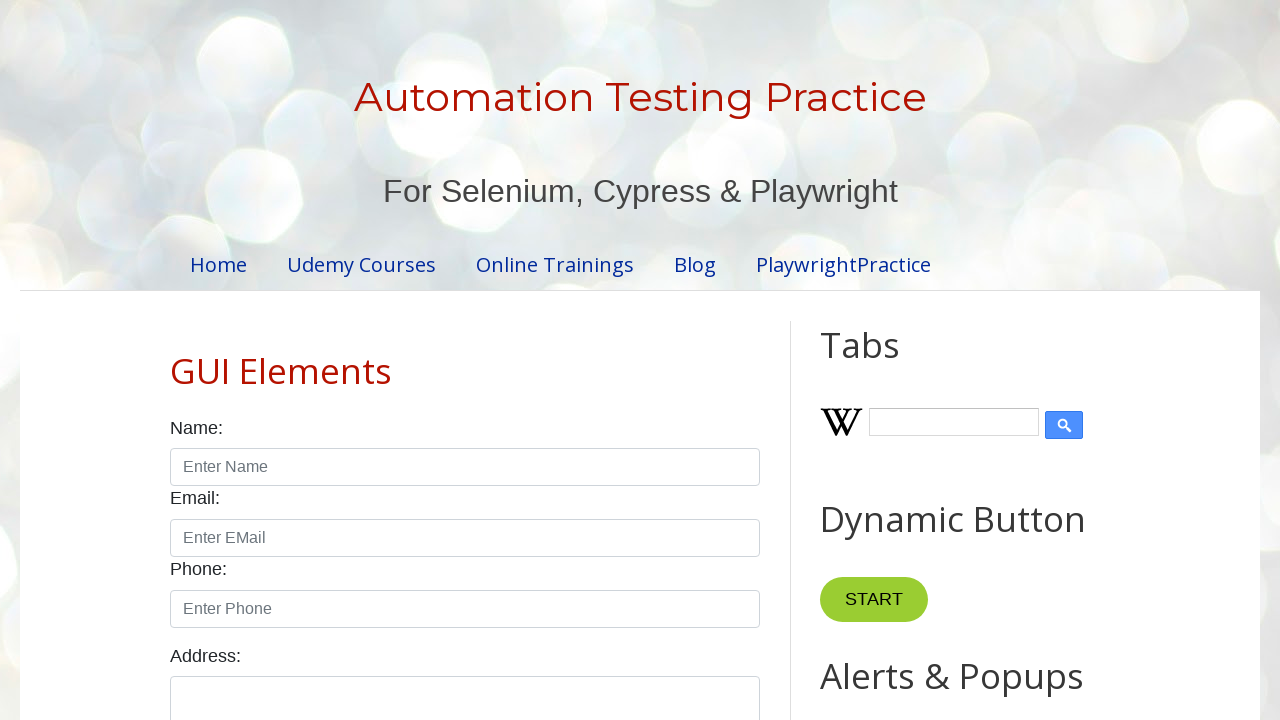

Scrolled down page by 1000 pixels
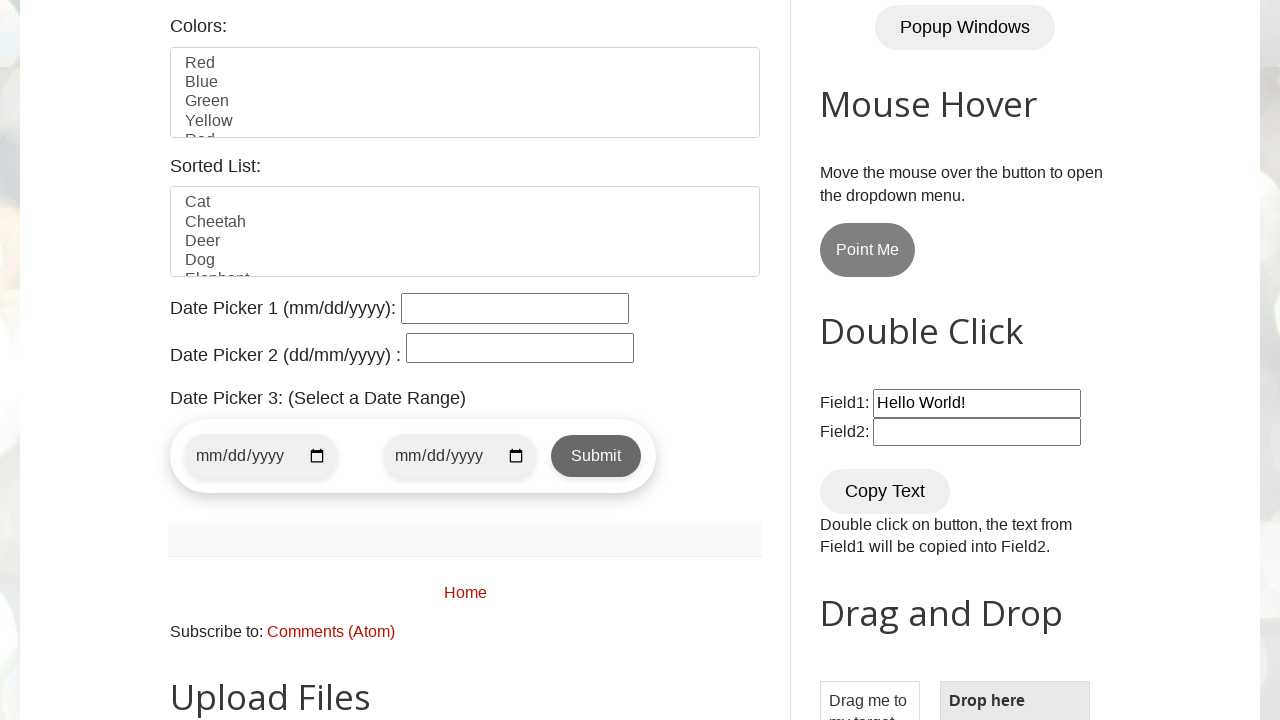

Retrieved current scroll position: 1000px
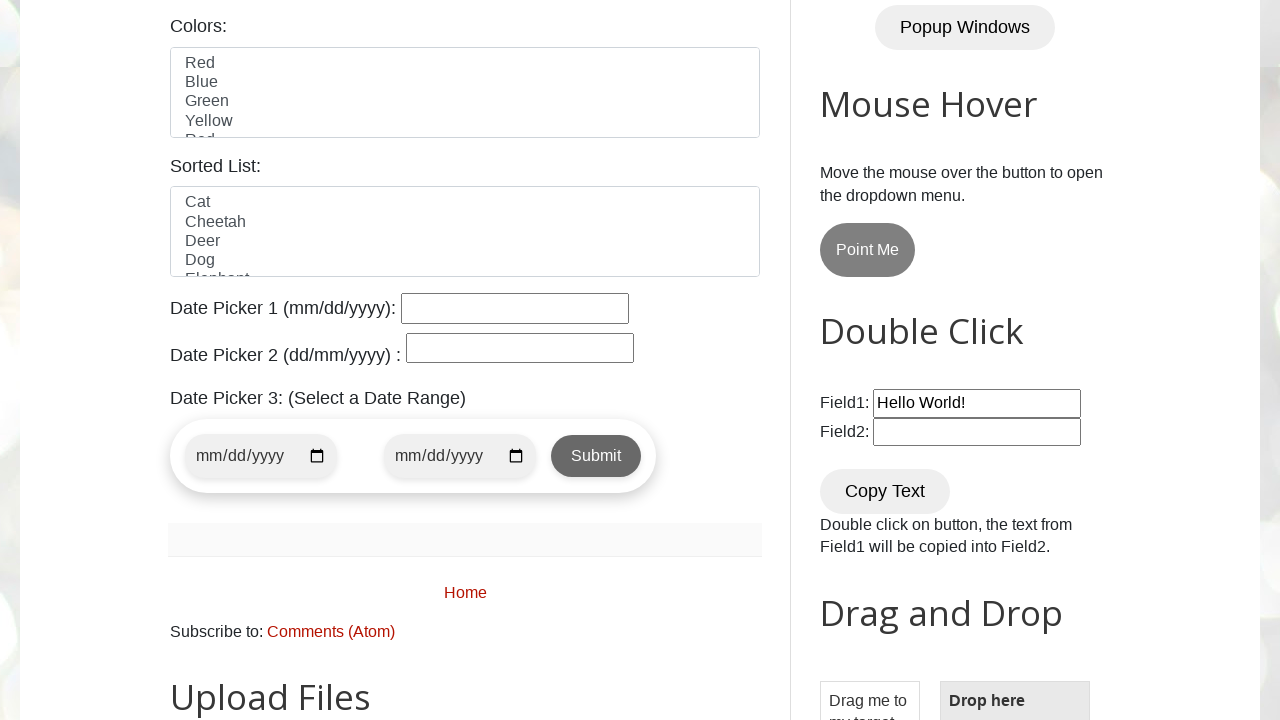

Scrolled to Web Table element
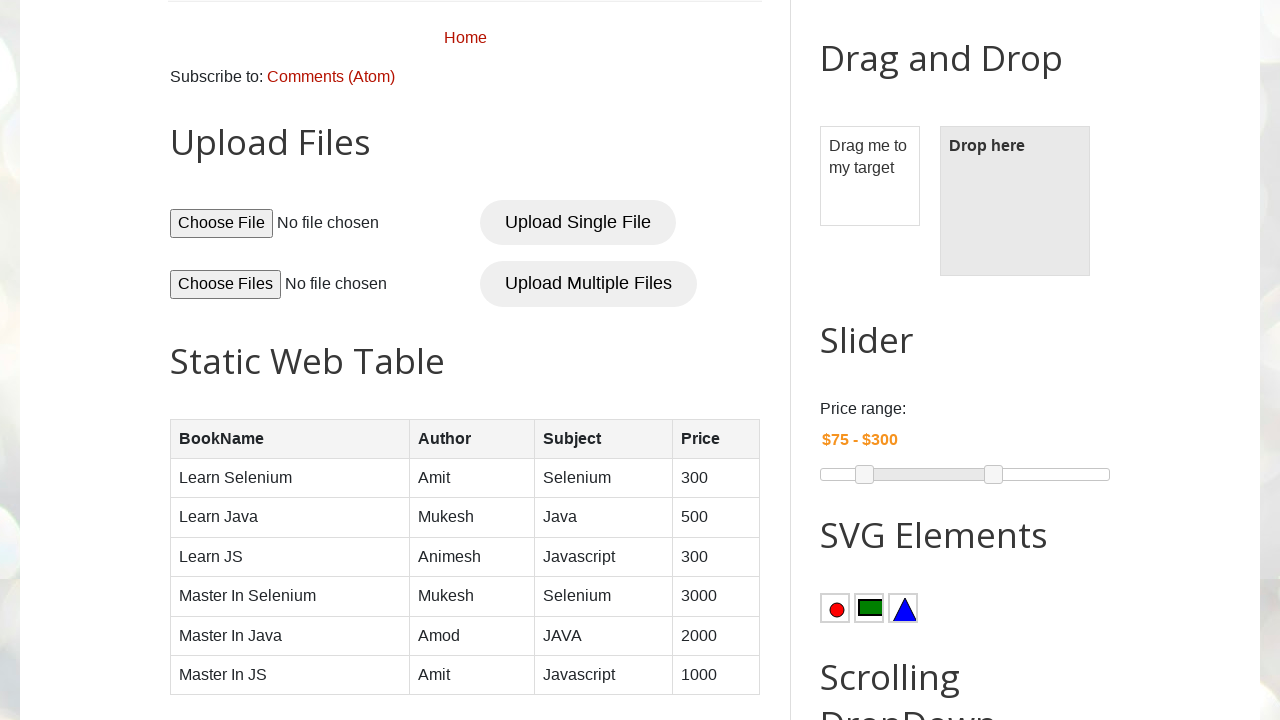

Retrieved scroll position after element scroll: 1555px
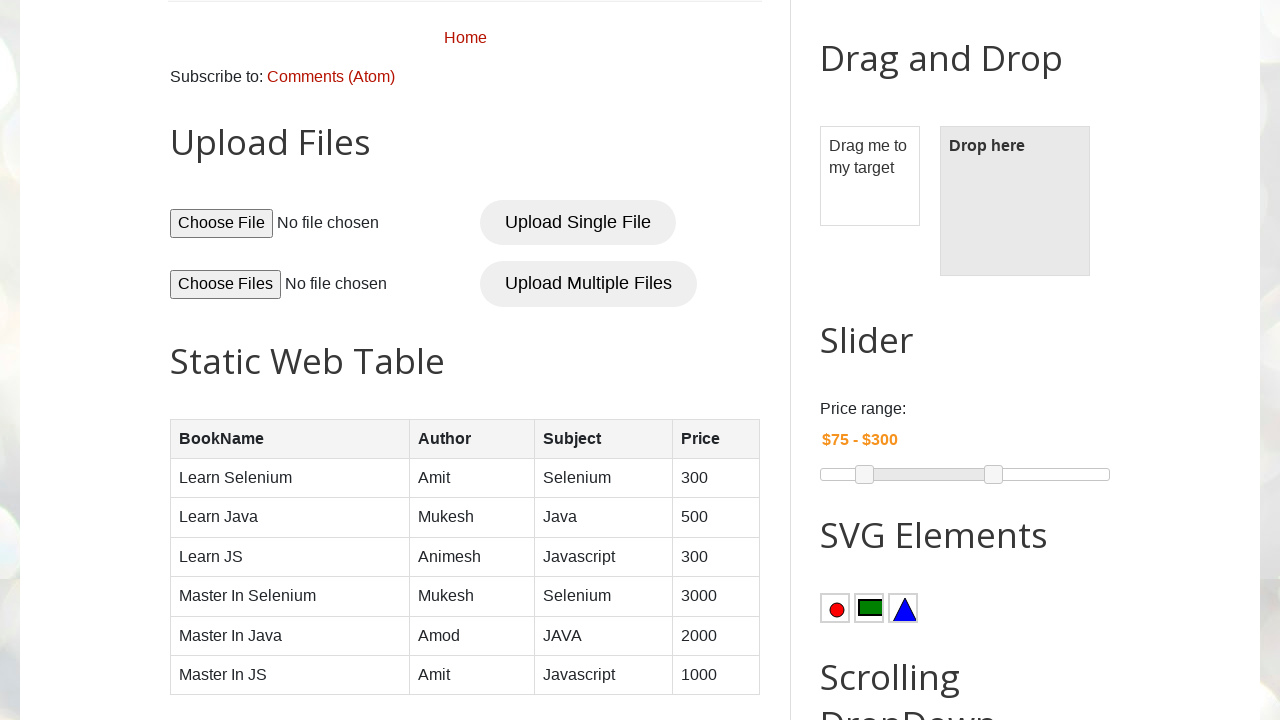

Scrolled to end of page
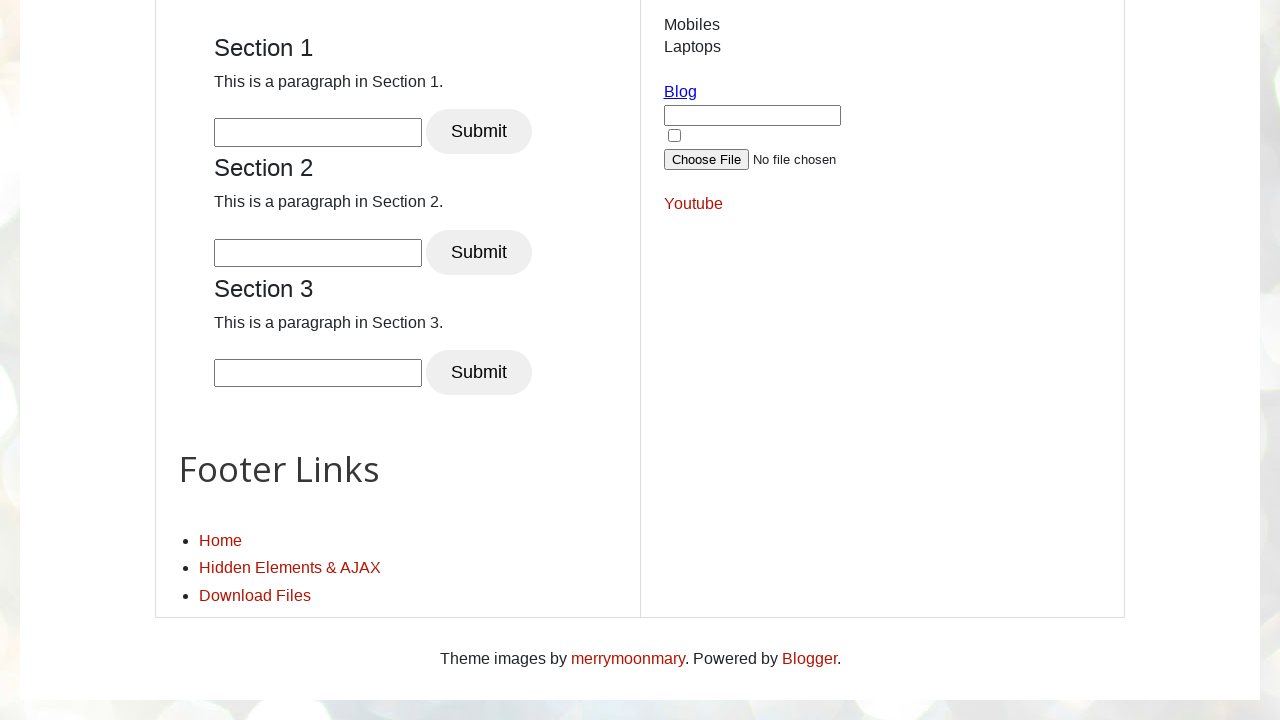

Retrieved scroll position at end of page: 3362px
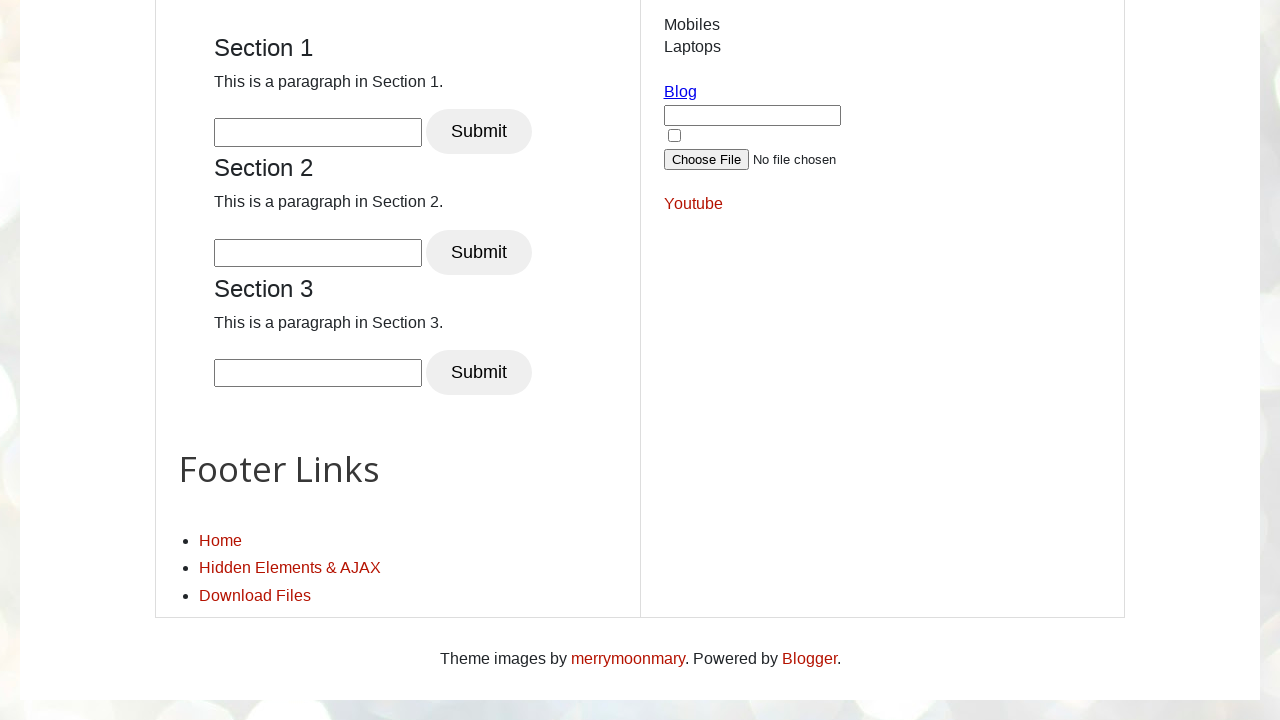

Scrolled back to top of page
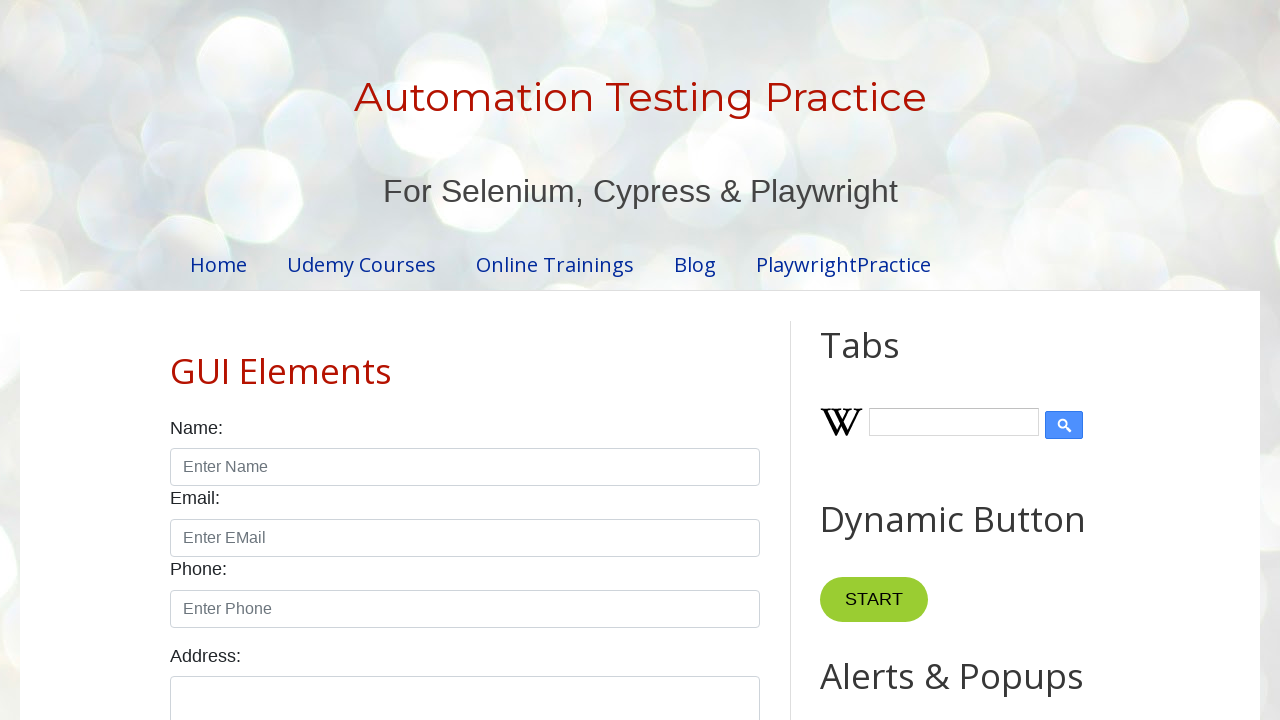

Retrieved scroll position at start of page: 0px
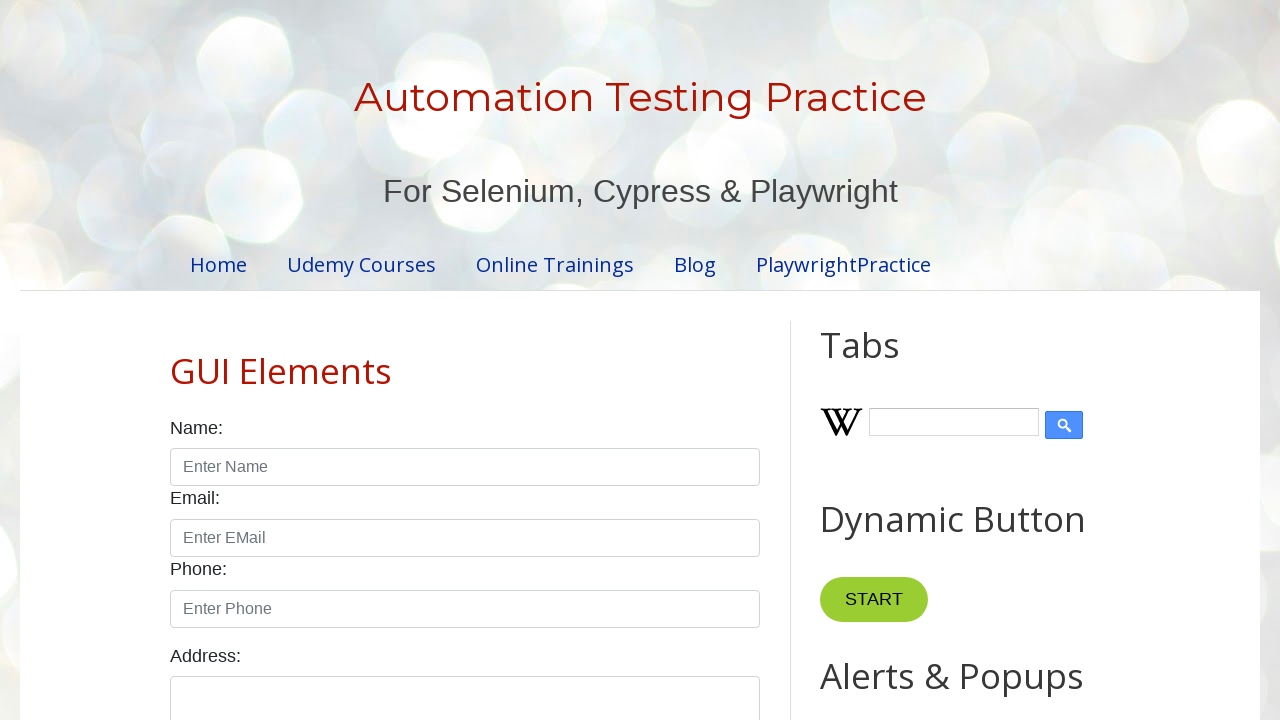

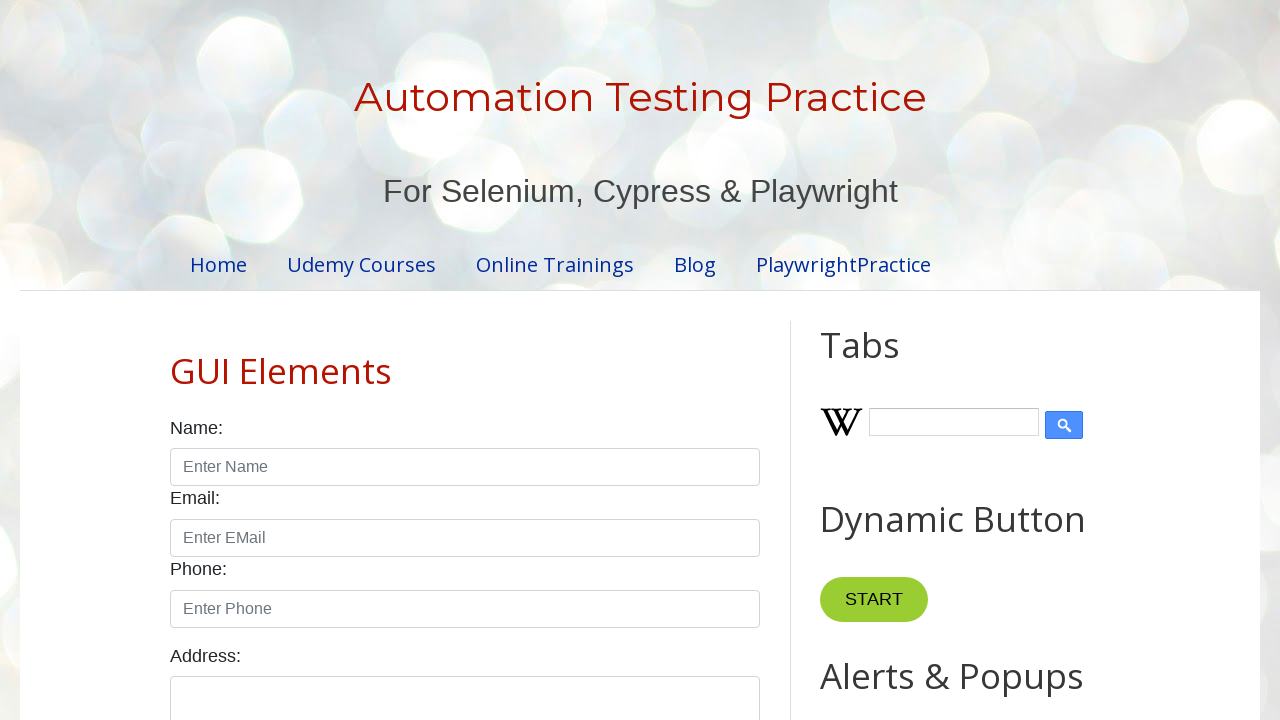